Tests radio button selection and show/hide textbox functionality on an automation practice page

Starting URL: https://rahulshettyacademy.com/AutomationPractice/

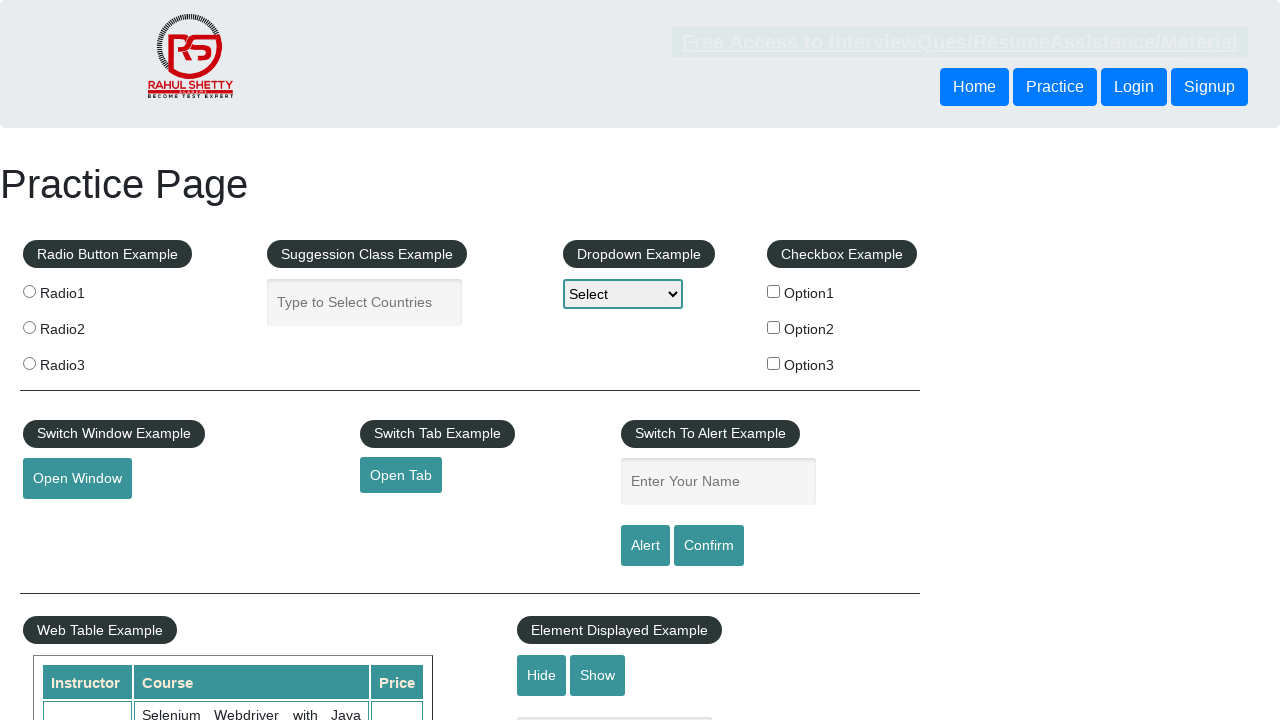

Clicked the third radio button at (29, 363) on .radioButton >> nth=2
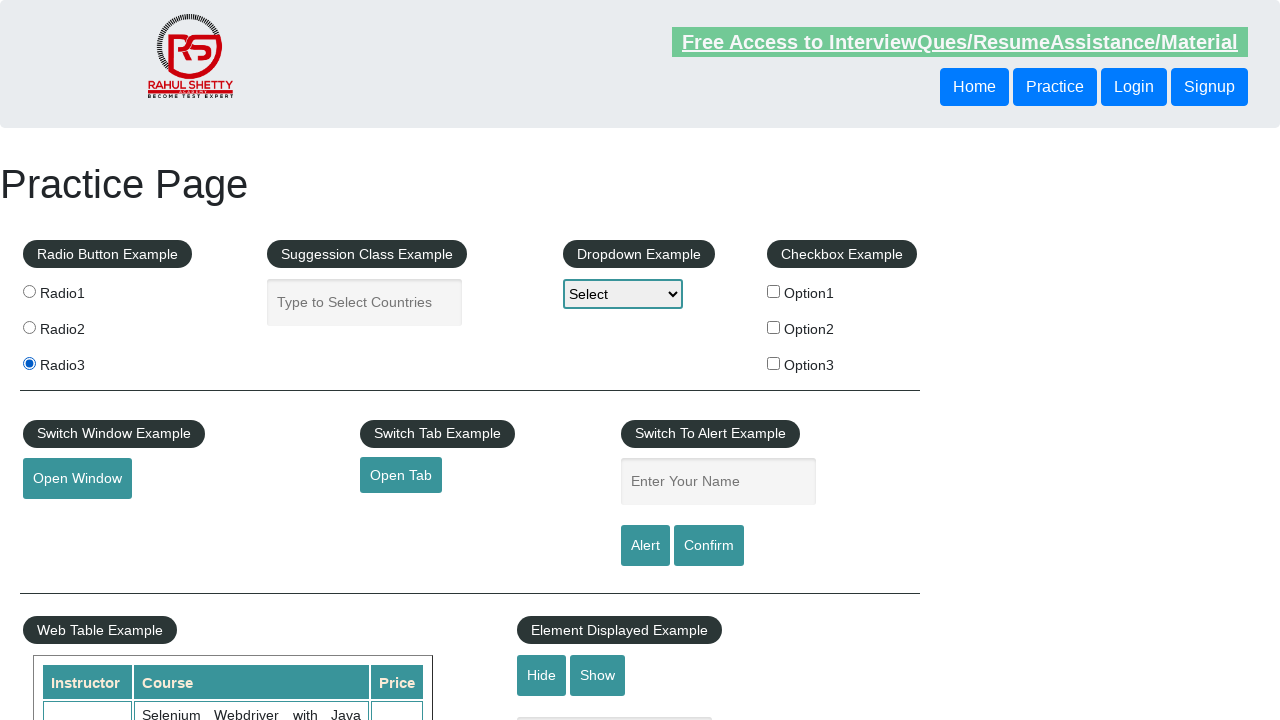

Verified that the third radio button is checked
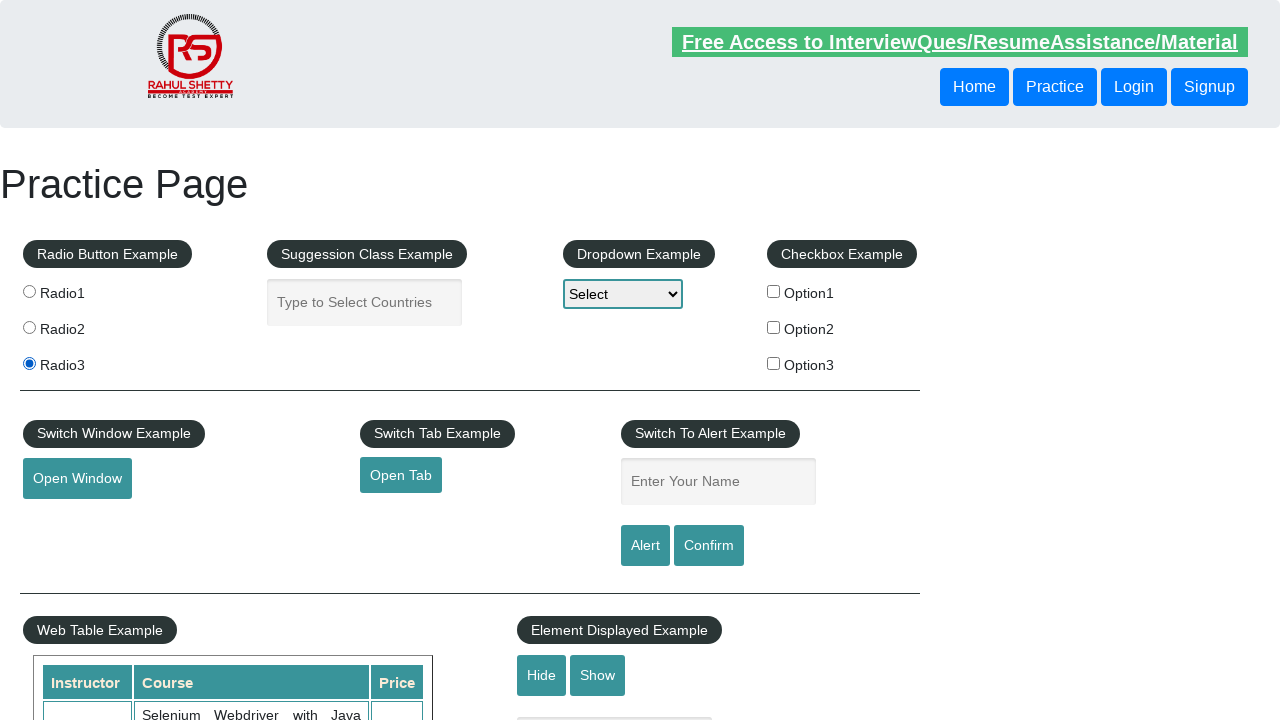

Clicked the hide textbox button at (542, 675) on #hide-textbox
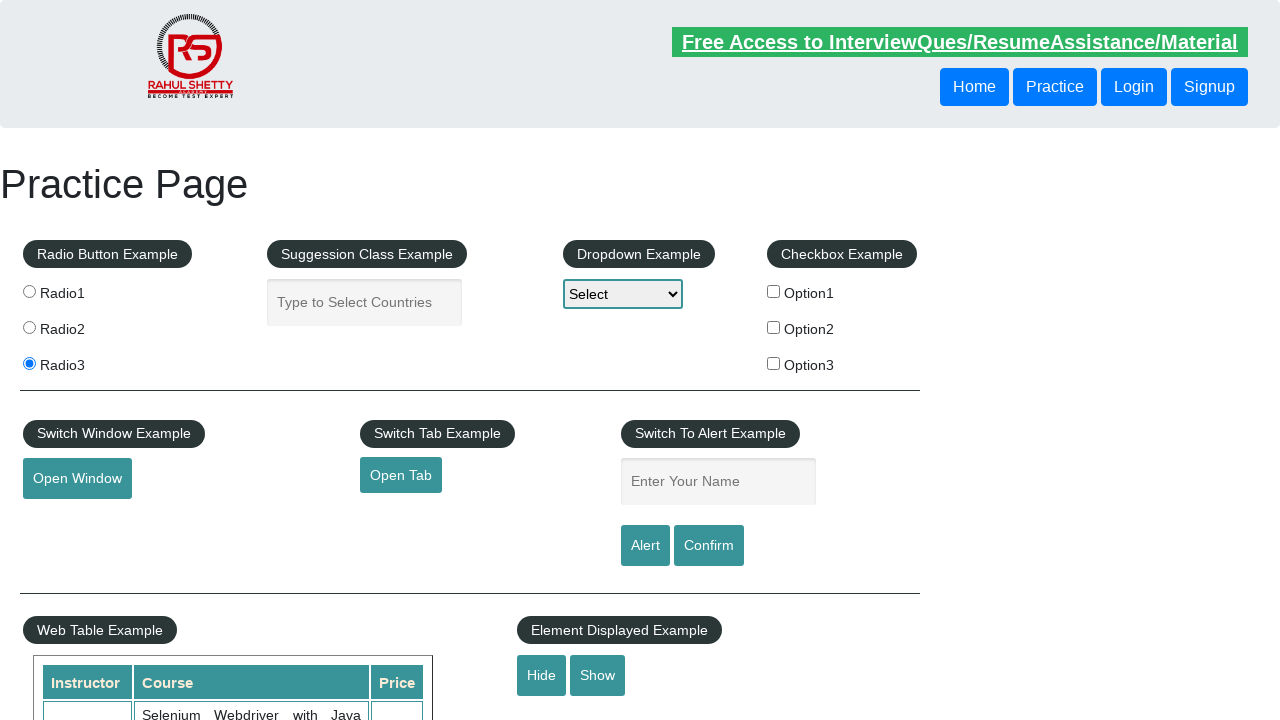

Verified that the show textbox button is visible
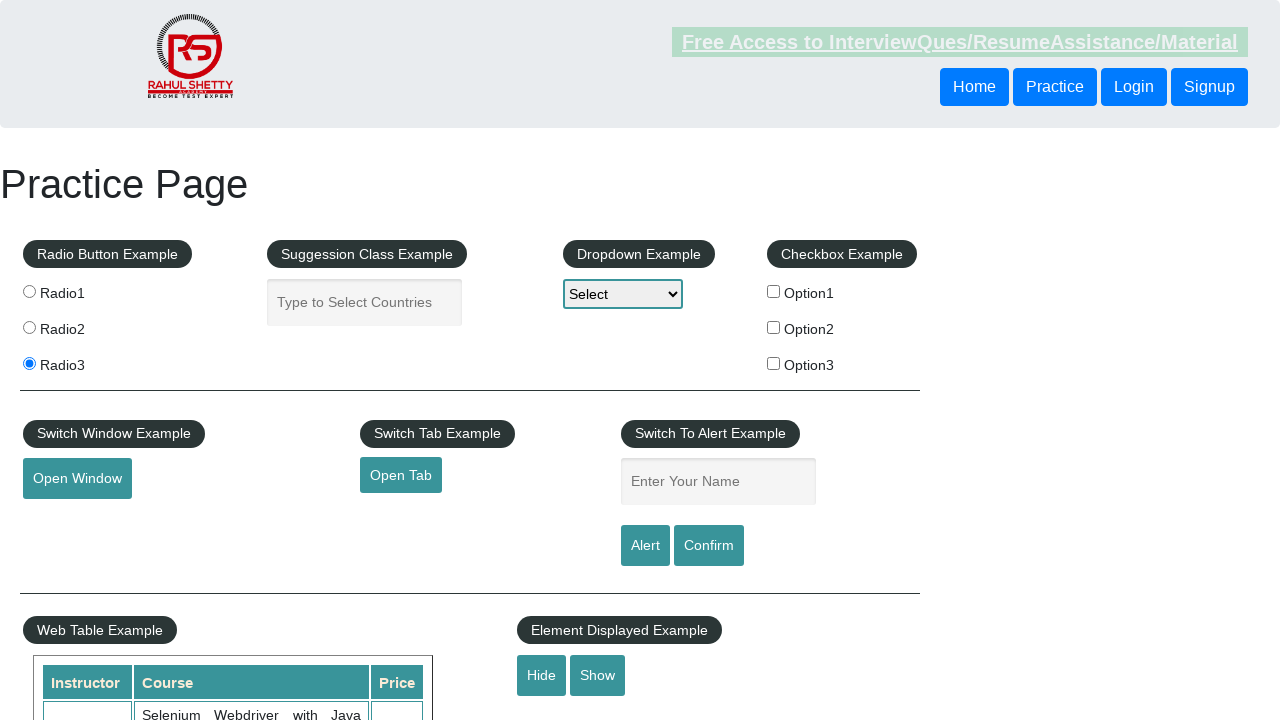

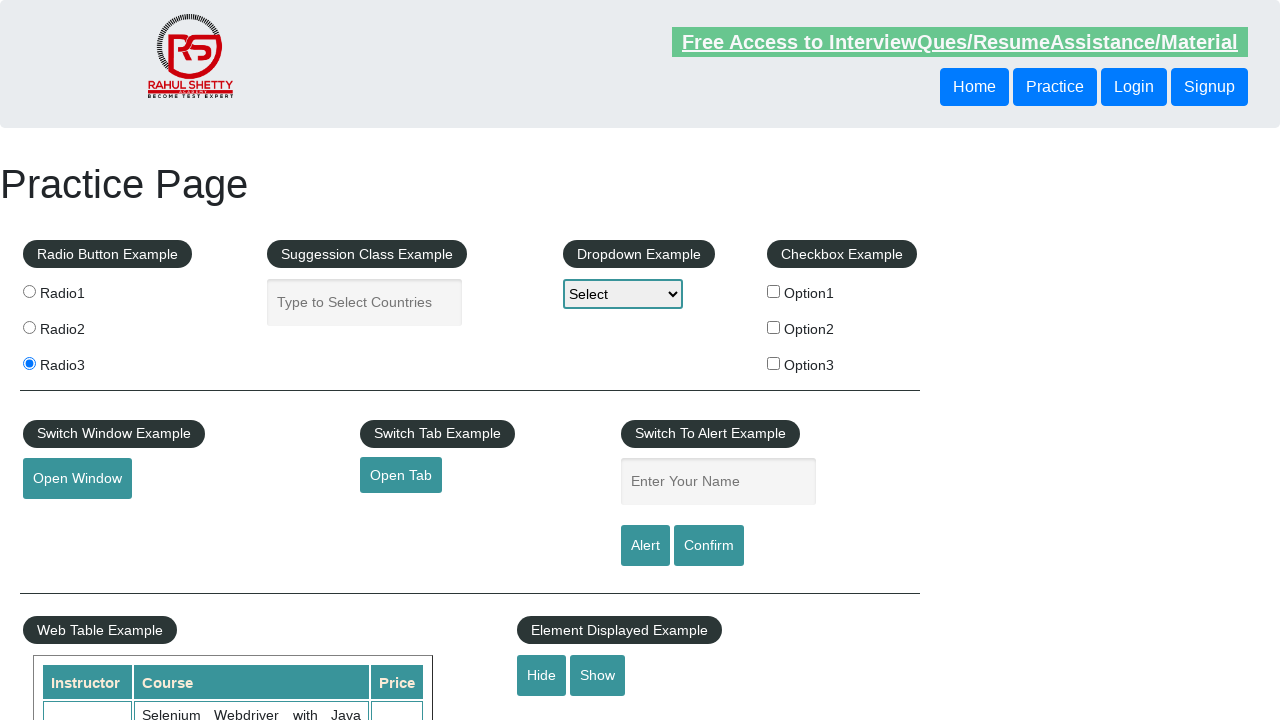